Tests the BlazeDemo homepage by verifying that the page loads and checking the page title

Starting URL: https://blazedemo.com/

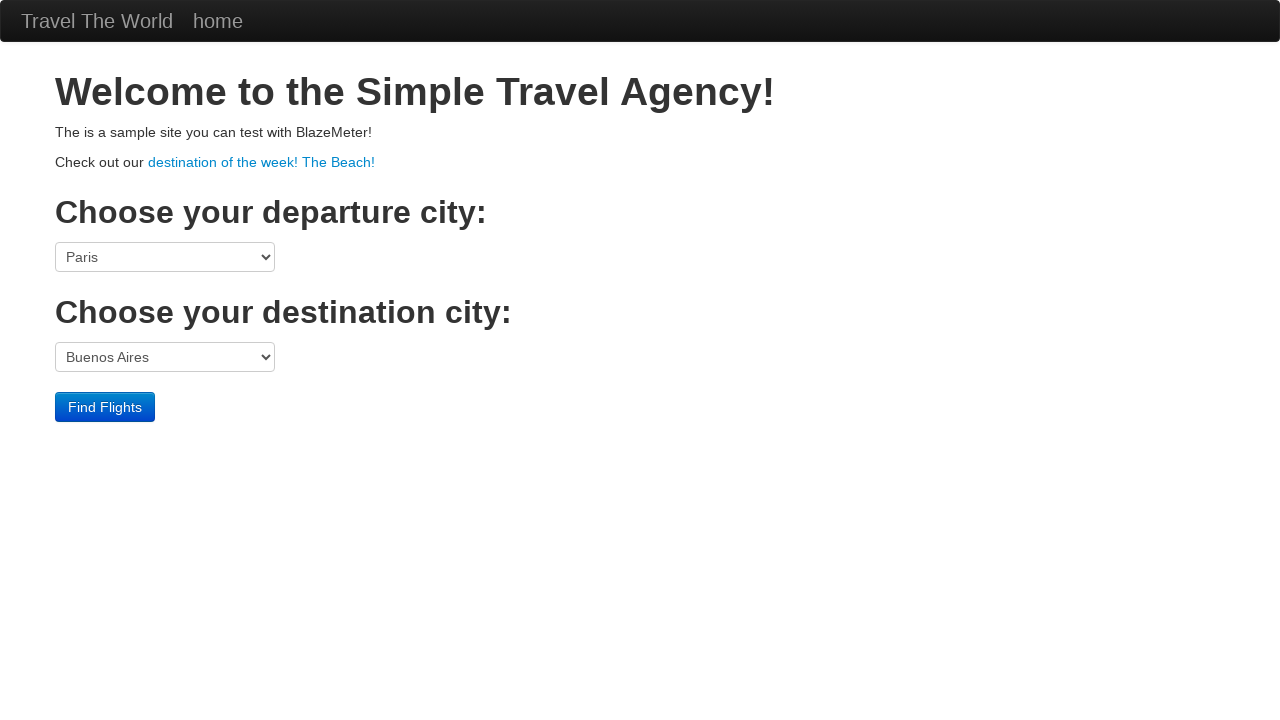

Navigated to BlazeDemo homepage at https://blazedemo.com/
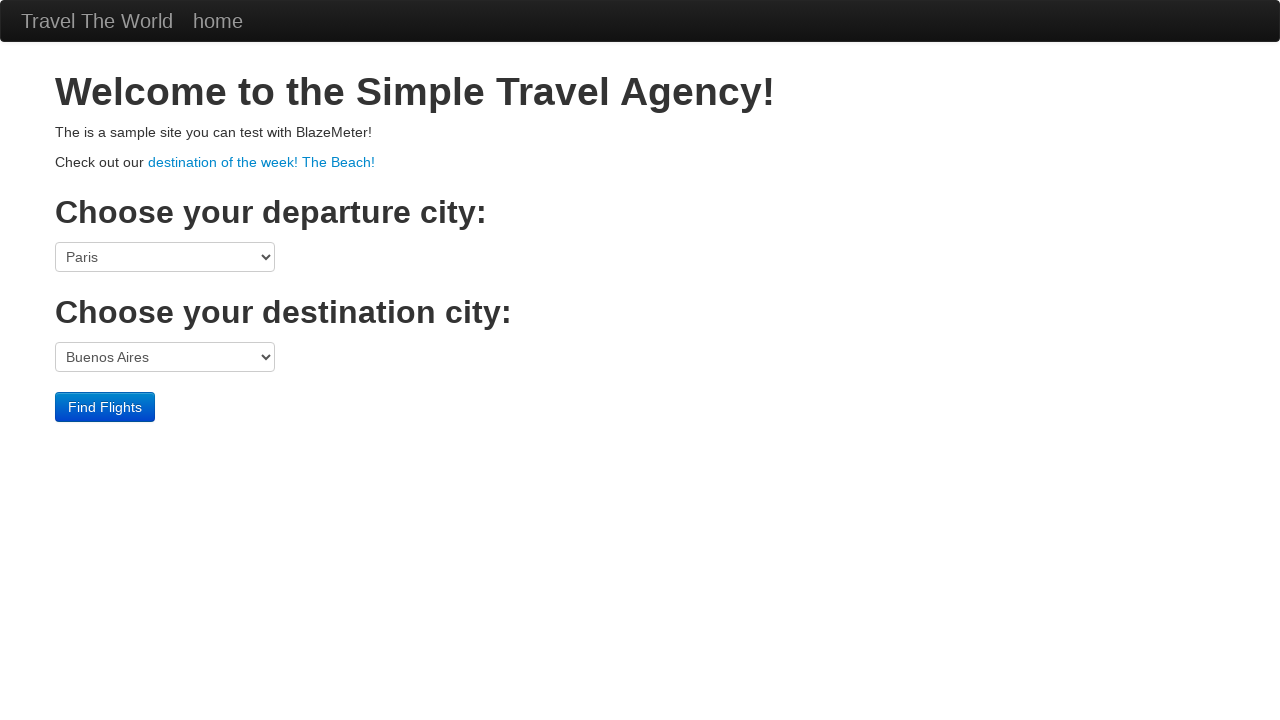

Retrieved page title
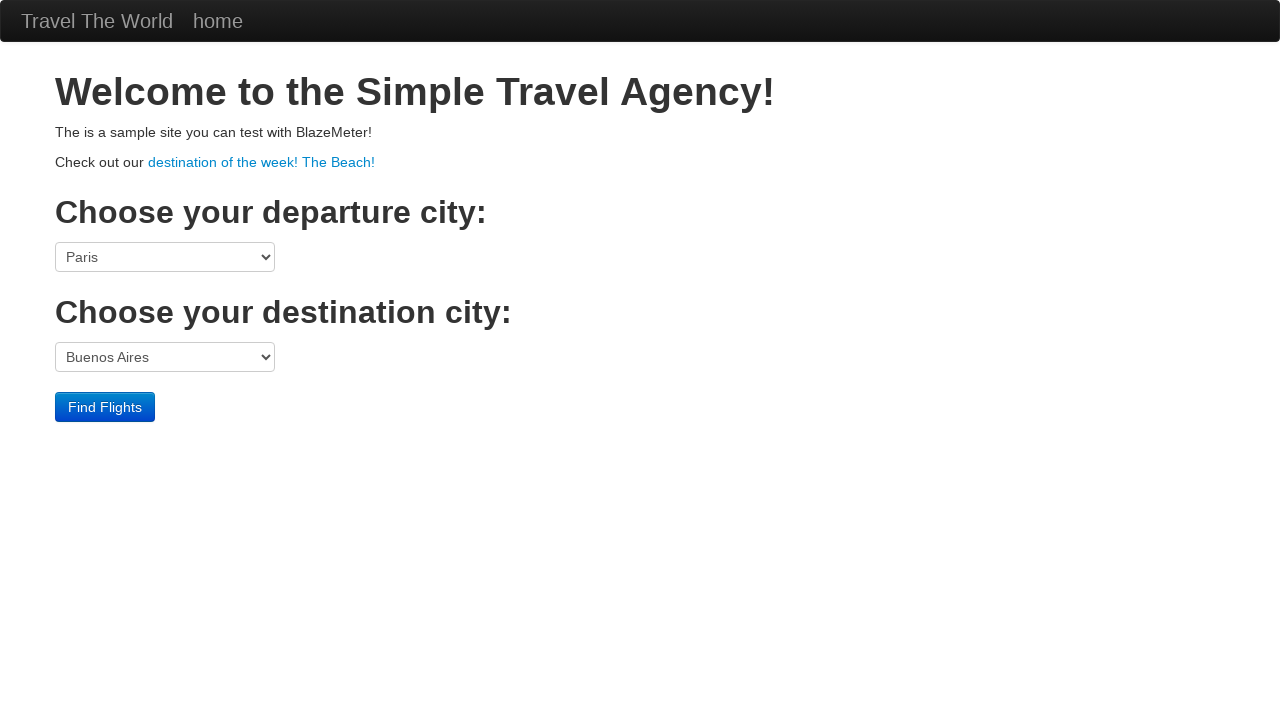

Verified page title is 'BlazeDemo'
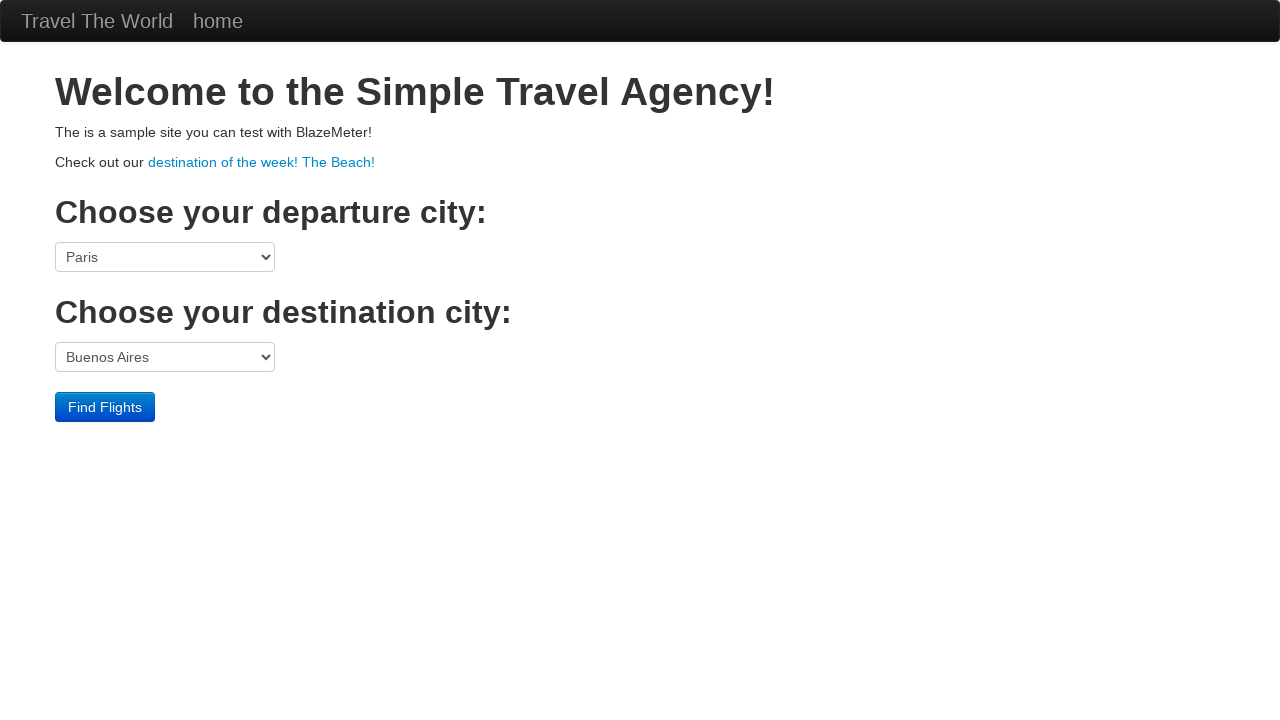

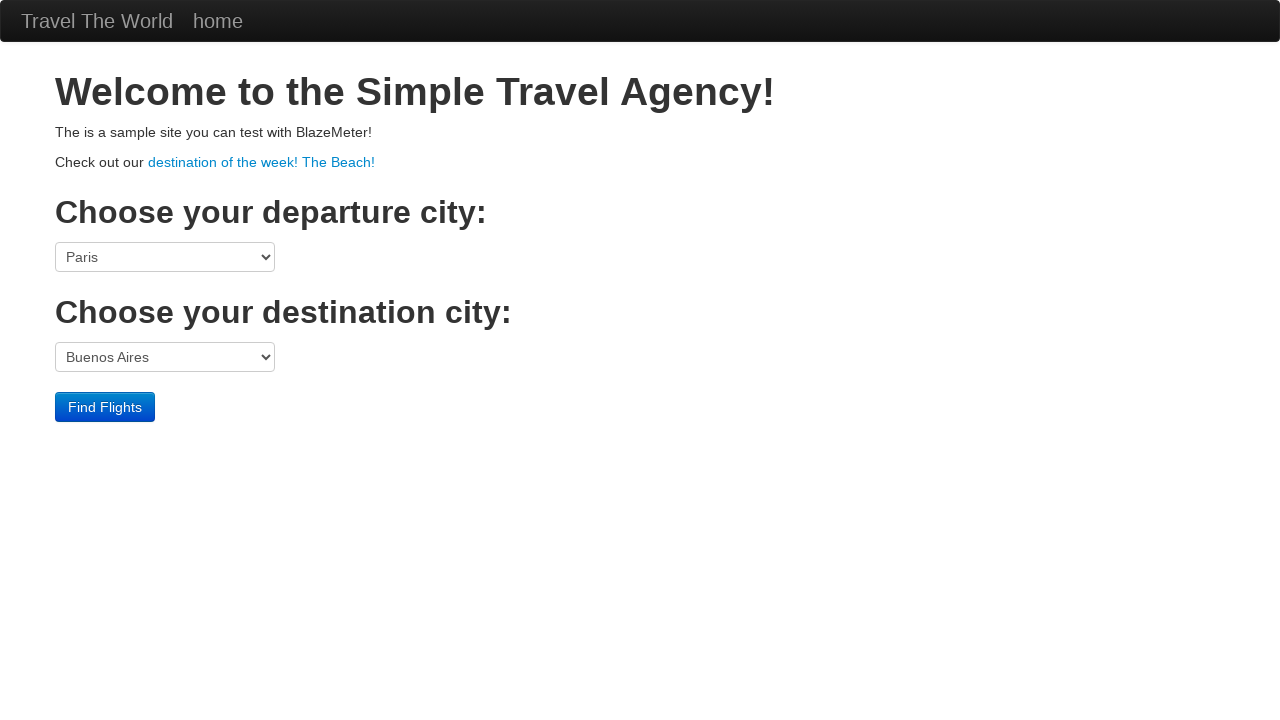